Draws lines on an HTML canvas by clicking a drawing tool and performing drag-and-drop actions to create horizontal and vertical patterns

Starting URL: http://www.htmlcanvasstudio.com

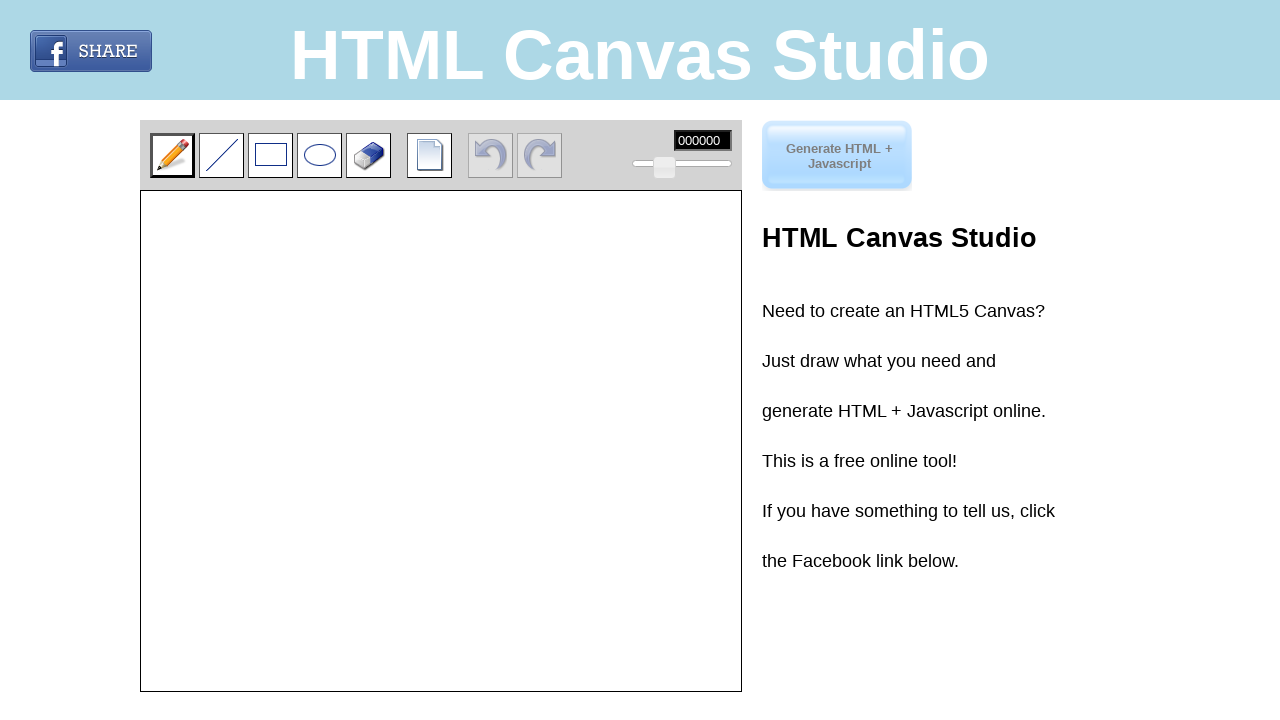

Clicked drawing tool button at (222, 155) on xpath=//*[@id='editor']/div[1]/input[2]
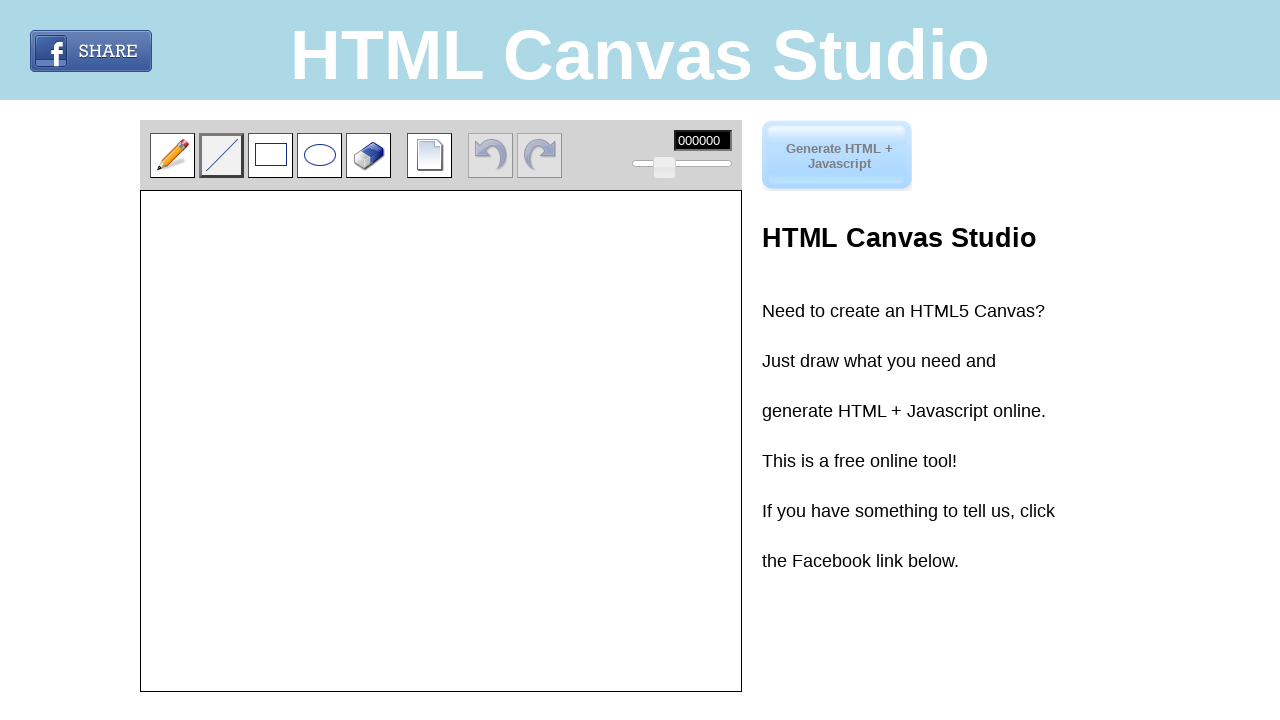

Located canvas element
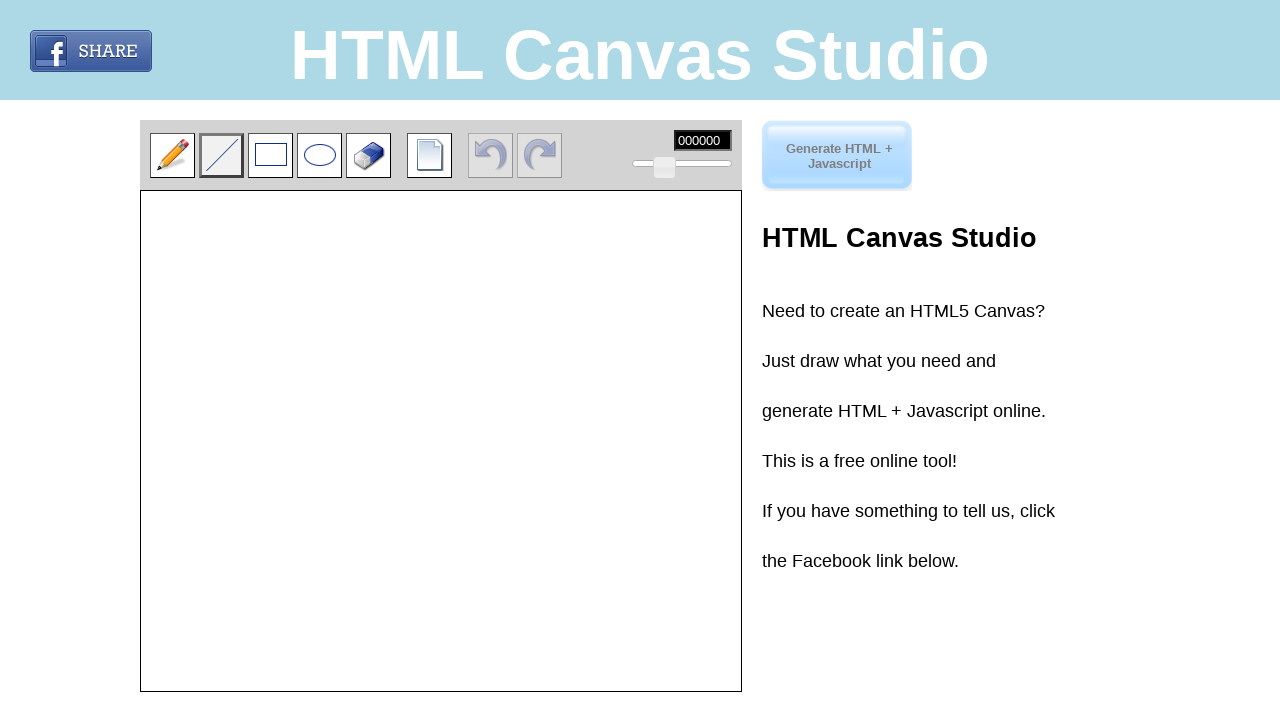

Moved mouse to canvas center to start horizontal pattern at (441, 441)
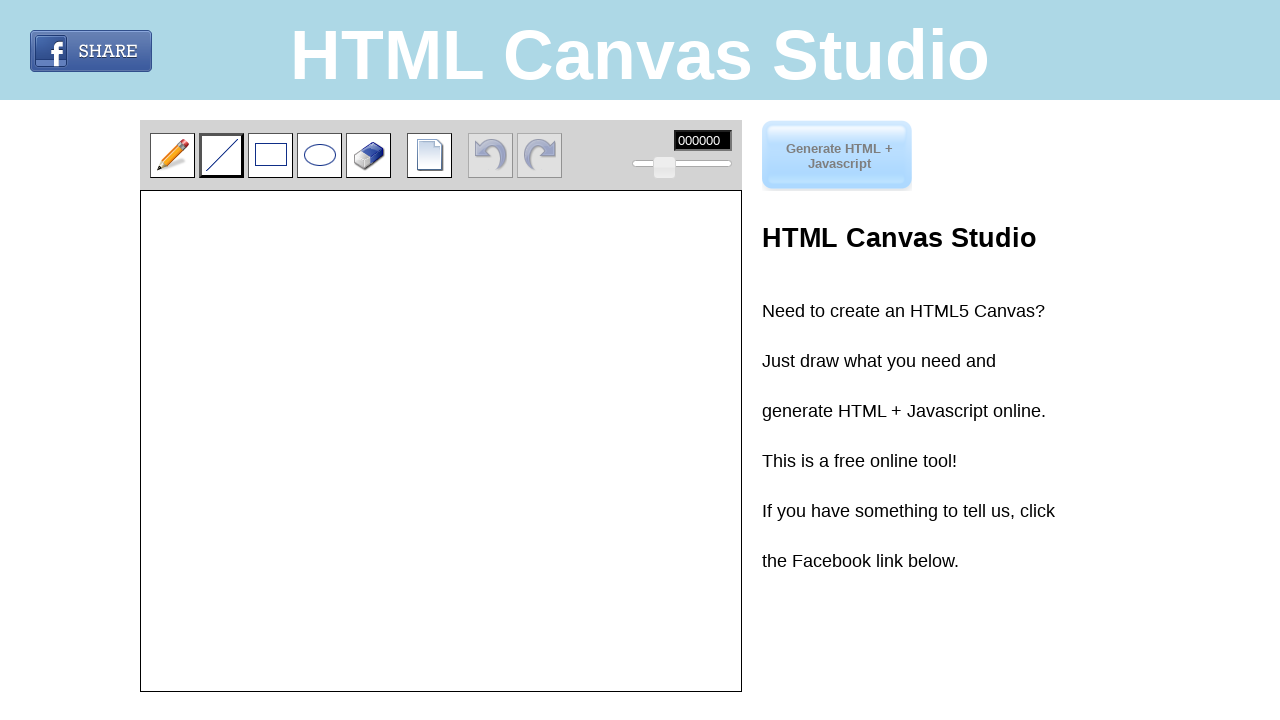

Pressed right mouse button to start drawing at (441, 441)
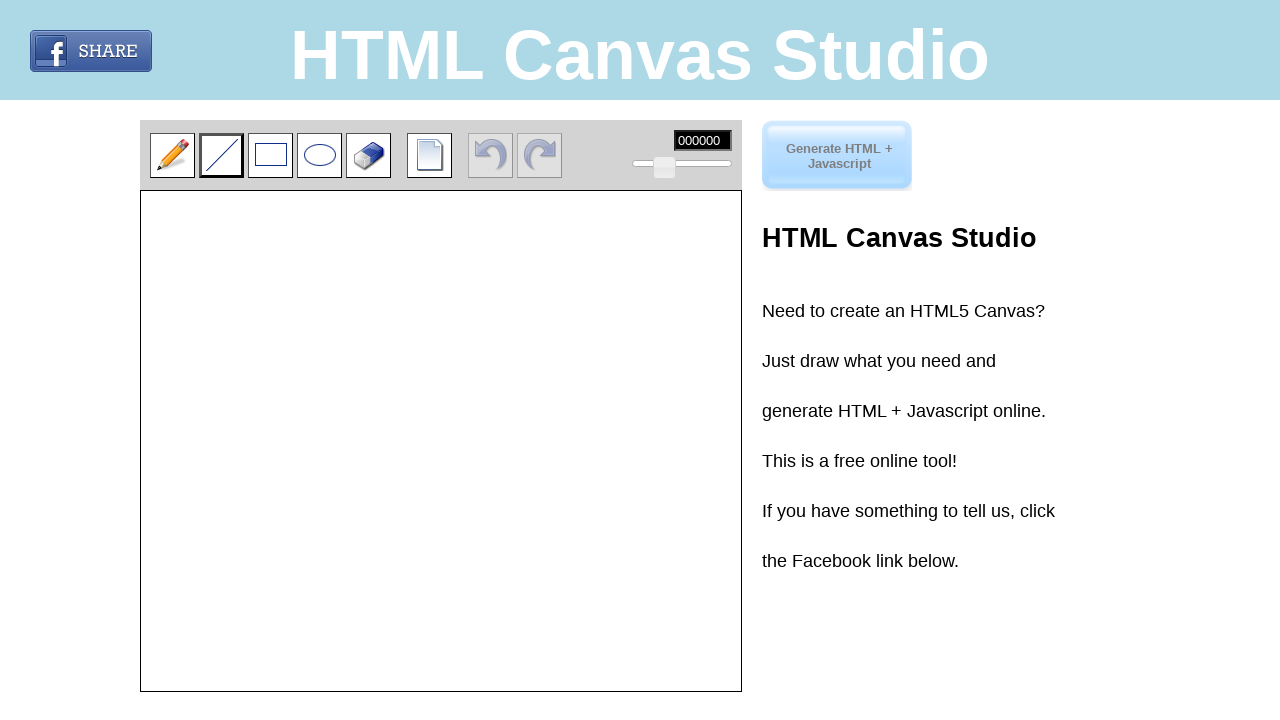

Drew line segment upward and to the left at (161, 141)
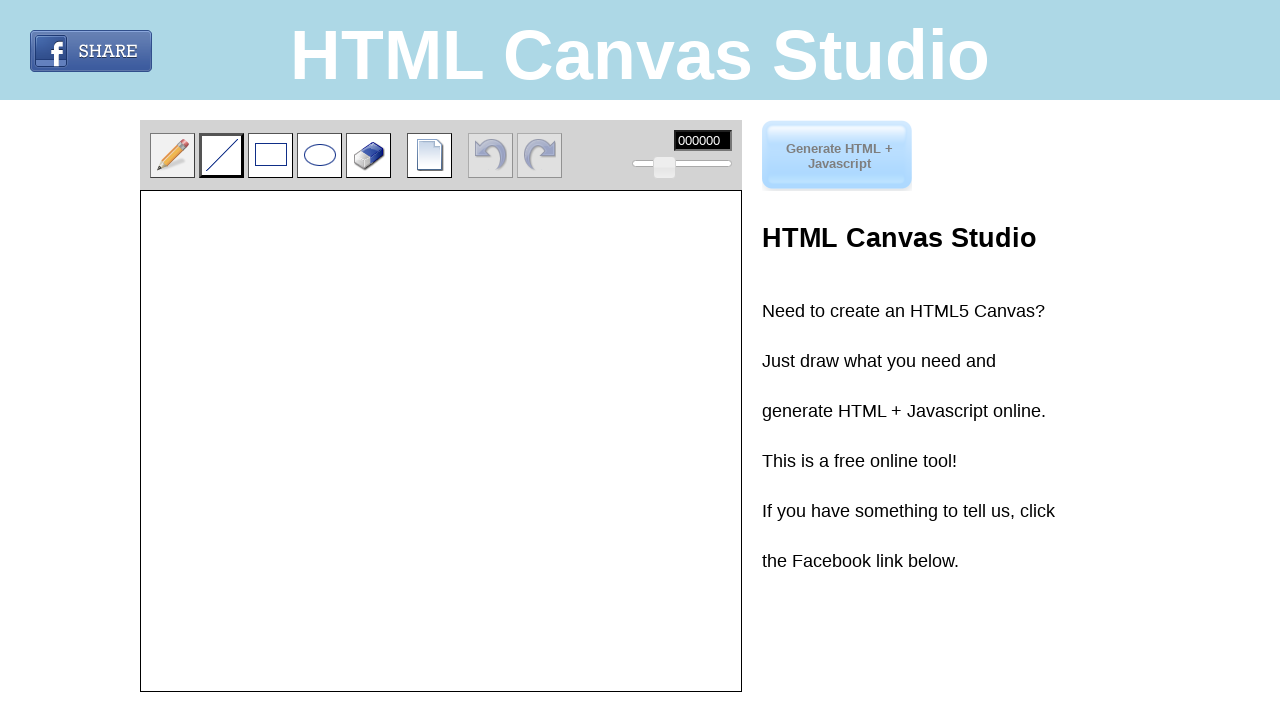

Drew line segment downward to baseline at (211, 191)
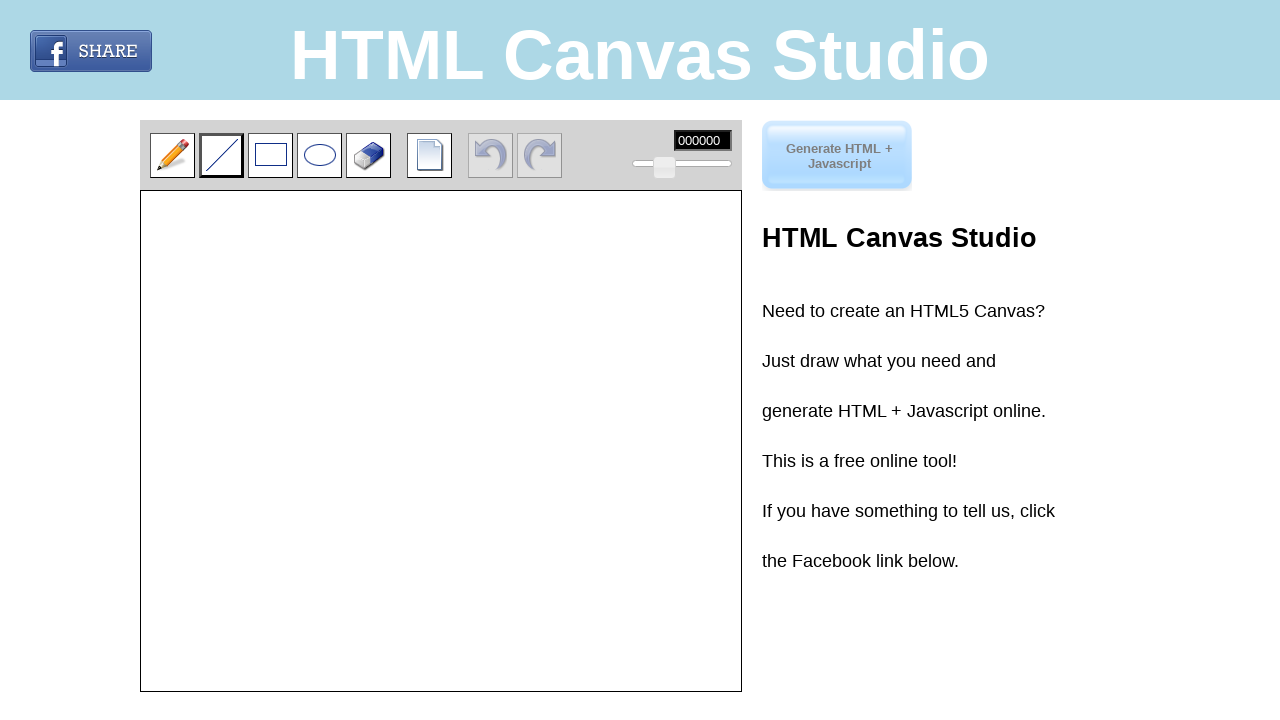

Drew line segment upward to the right at (291, 141)
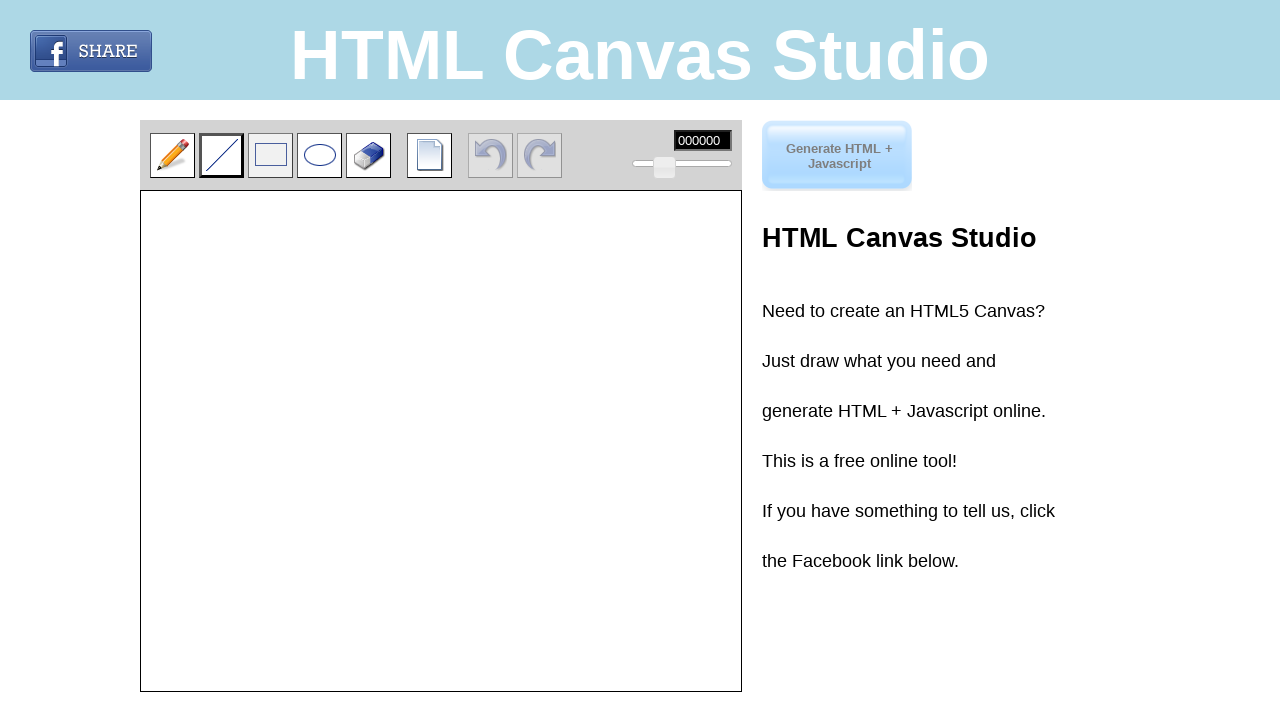

Drew line segment downward to complete horizontal pattern at (391, 191)
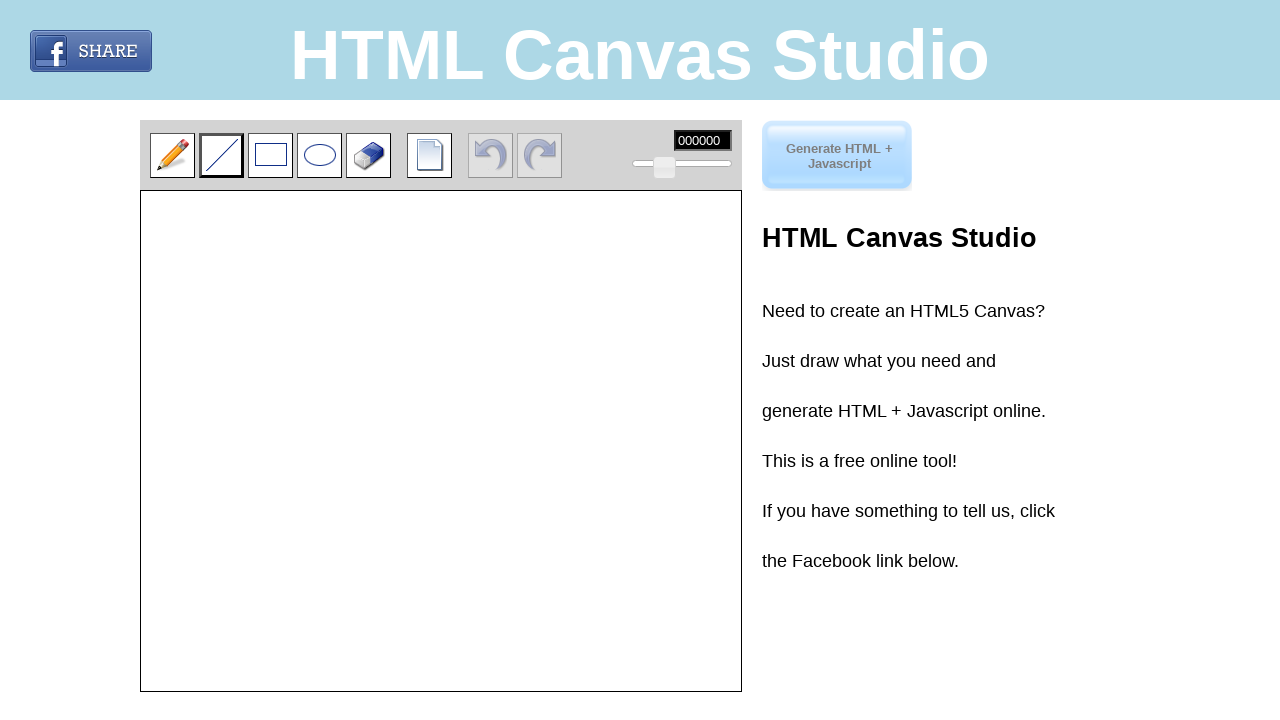

Released mouse button to finish horizontal zigzag pattern at (391, 191)
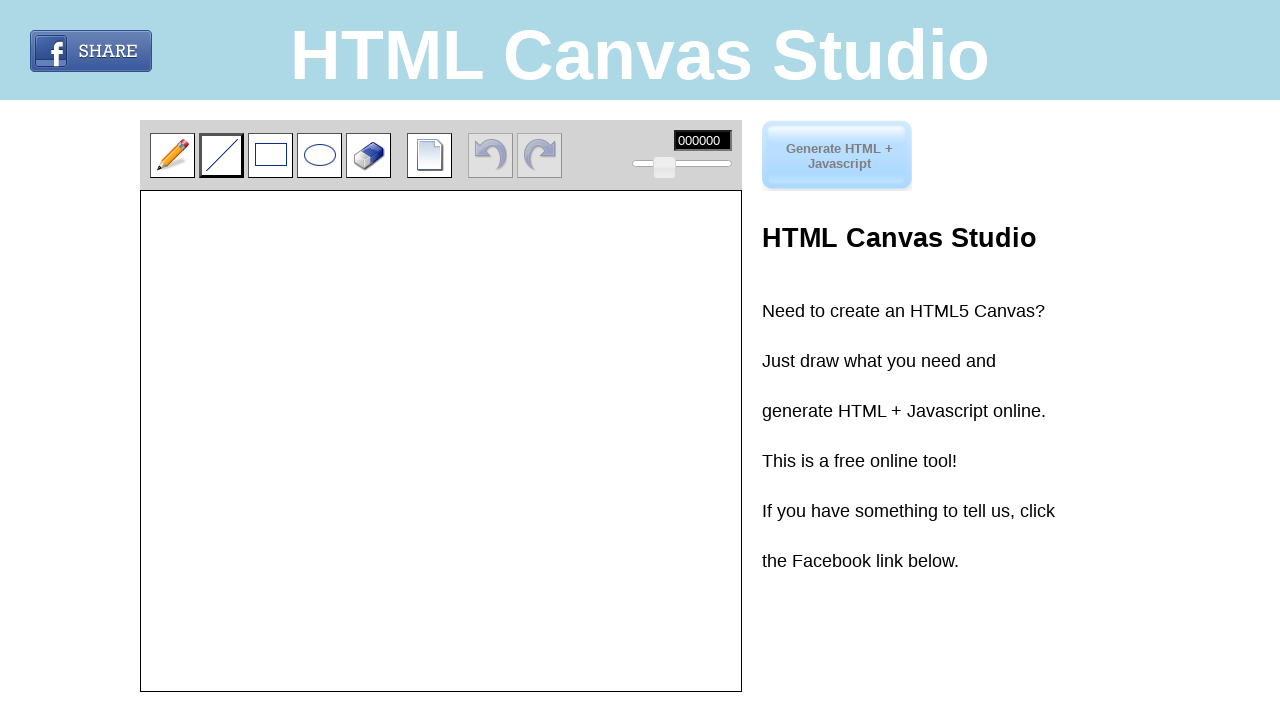

Moved mouse to canvas center to start vertical pattern at (441, 441)
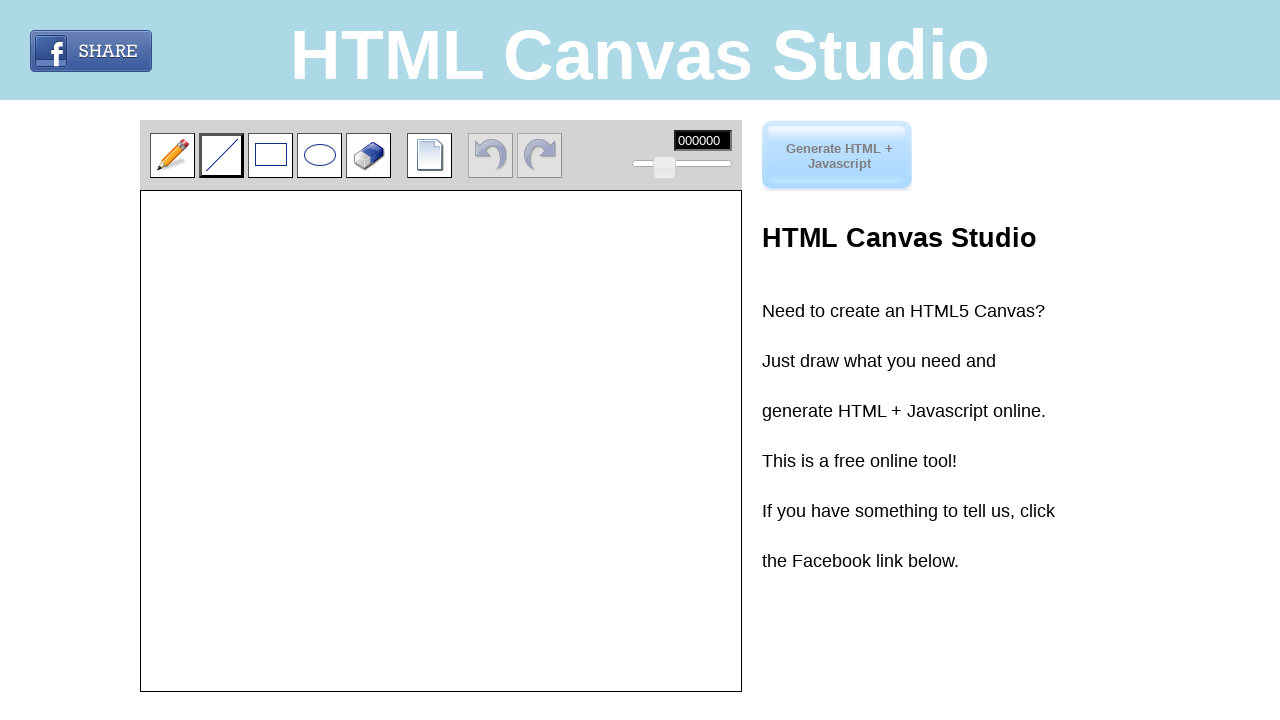

Pressed right mouse button to start drawing vertical pattern at (441, 441)
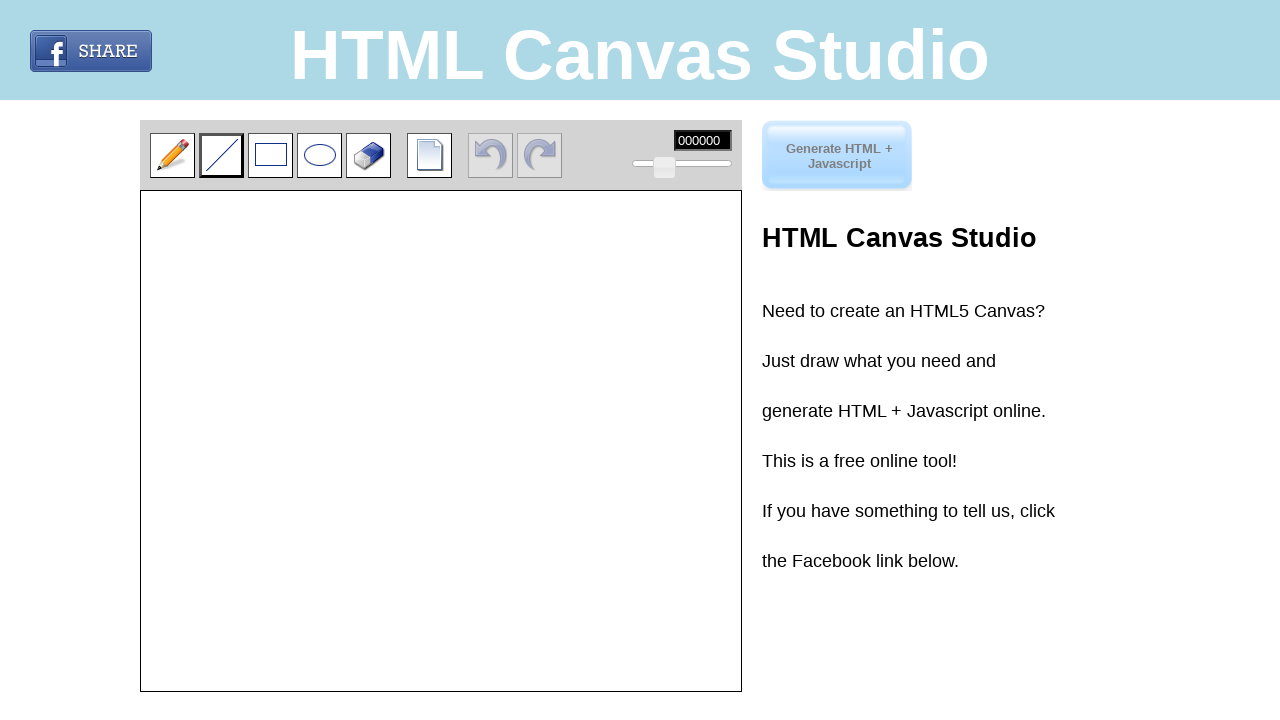

Drew line segment to the left and downward at (91, 211)
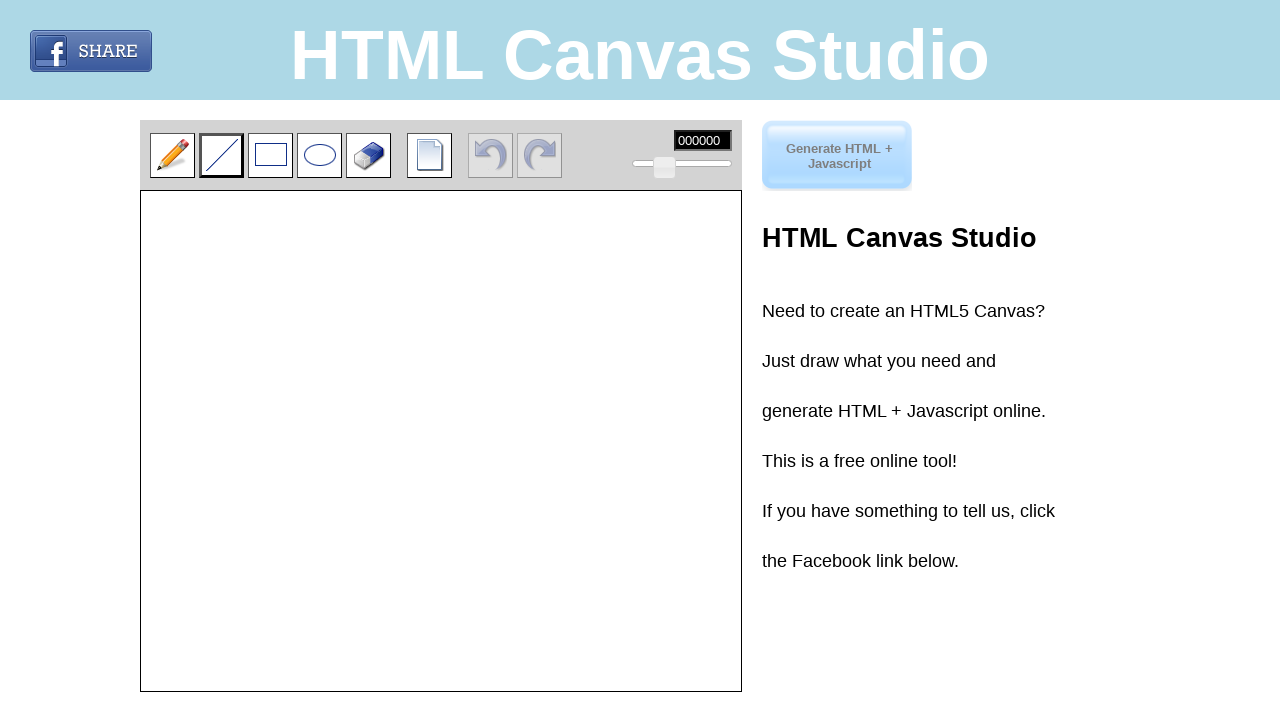

Drew line segment back to center and further down at (141, 261)
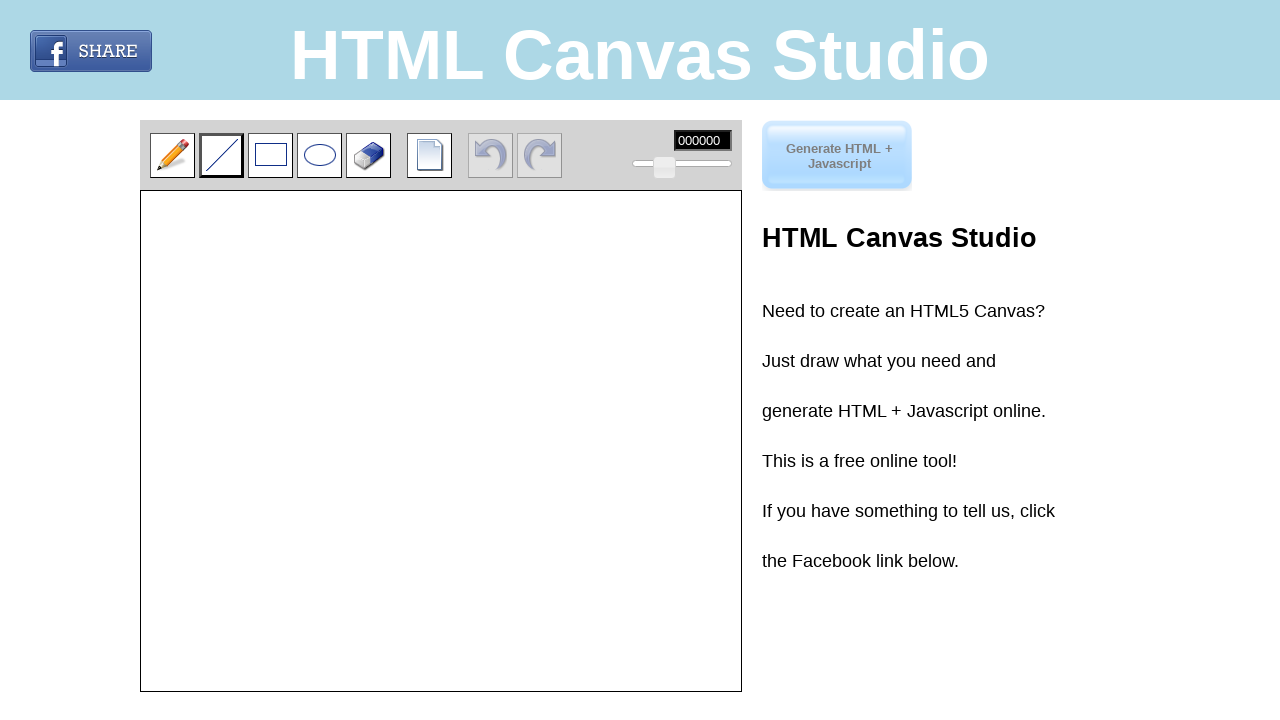

Drew line segment to the left and downward again at (91, 341)
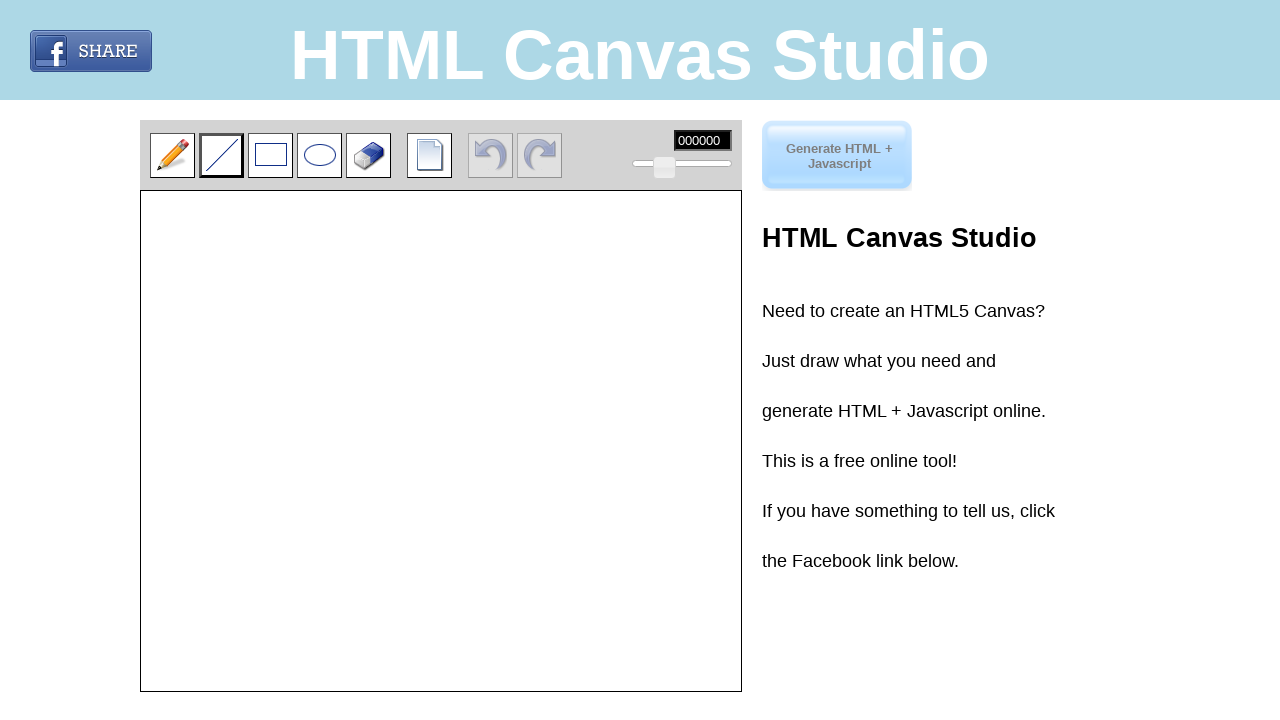

Drew line segment back to center to complete vertical pattern at (141, 351)
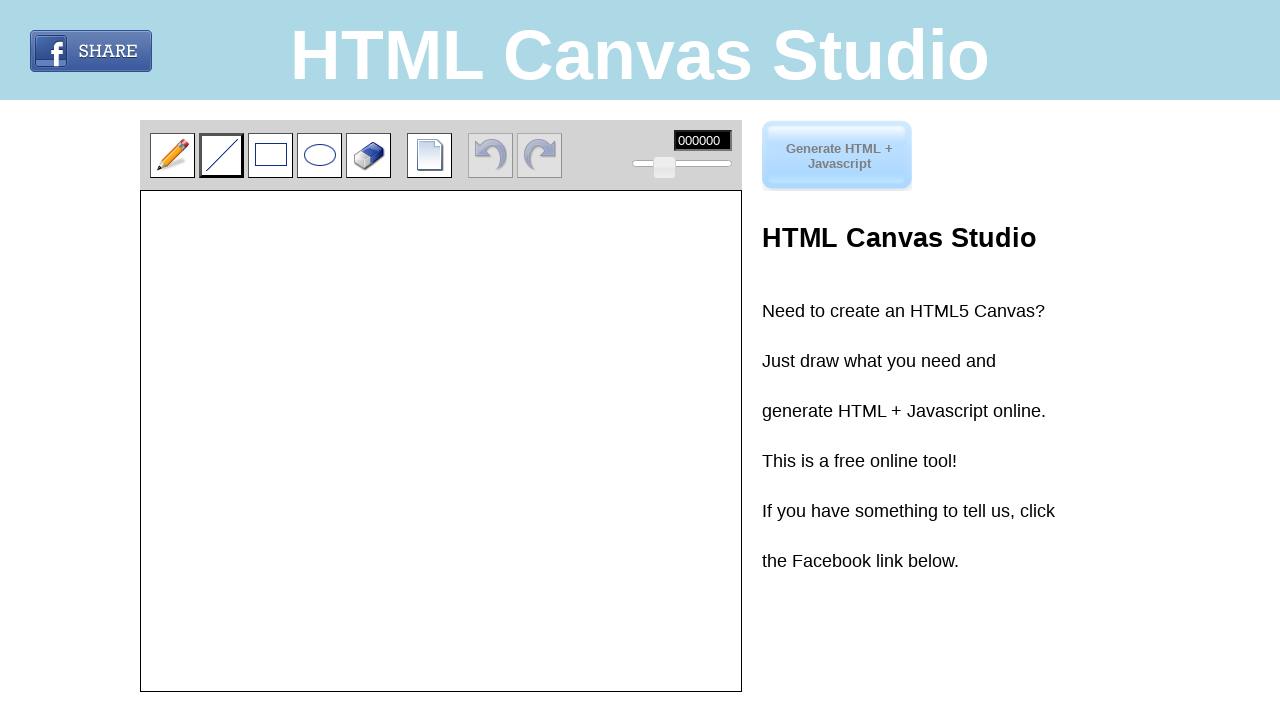

Released mouse button to finish vertical zigzag pattern at (141, 351)
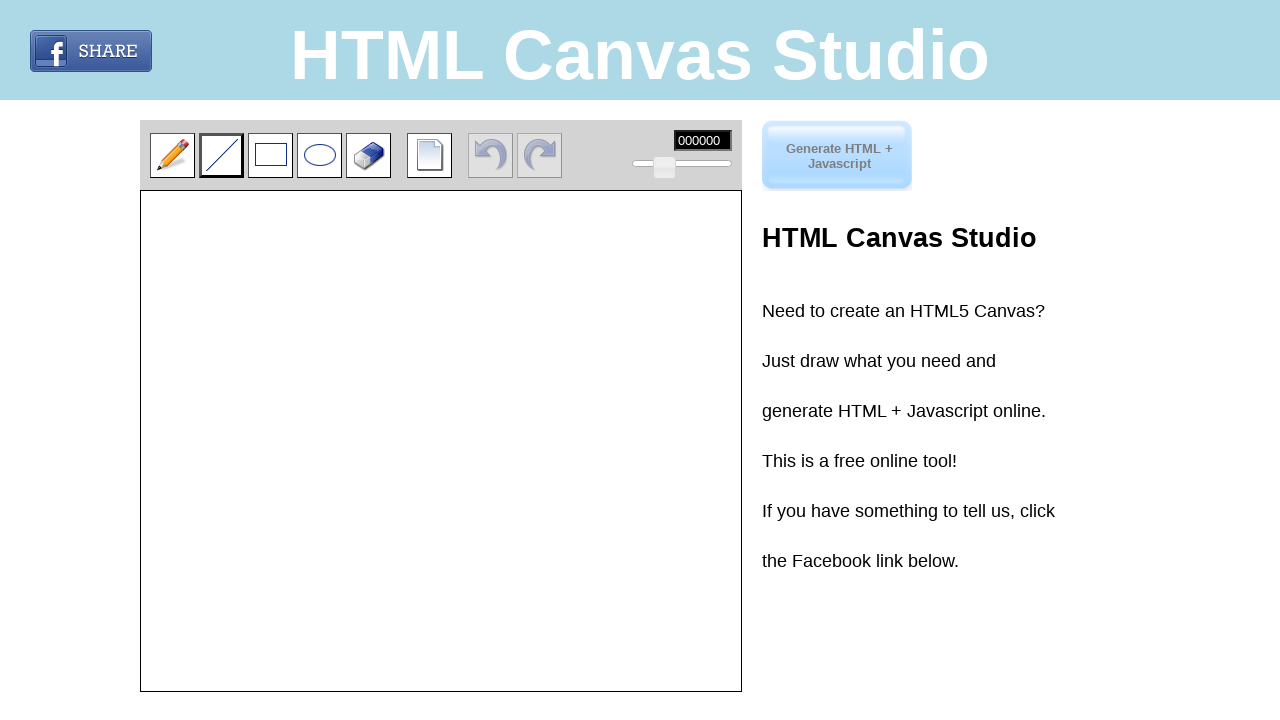

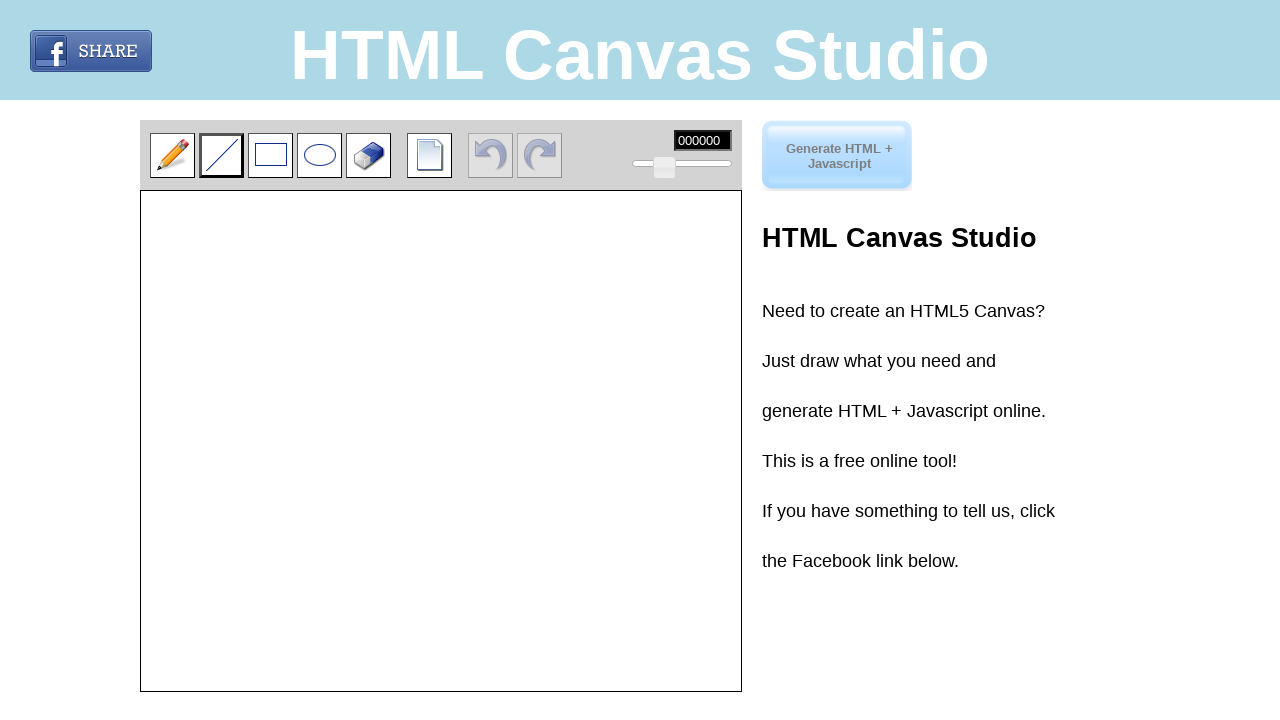